Tests mouse right-click functionality on a demo page by performing a right-click action on a designated button element.

Starting URL: https://swisnl.github.io/jQuery-contextMenu/demo.html

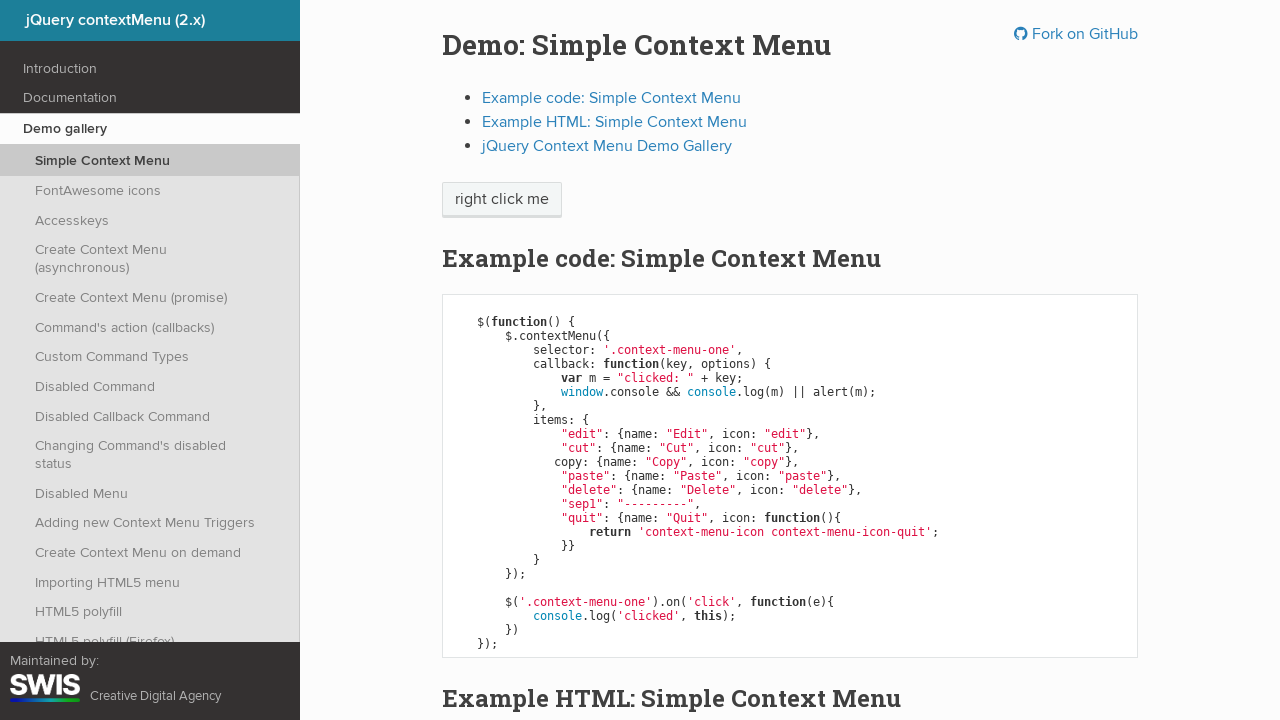

Located the right-click target element
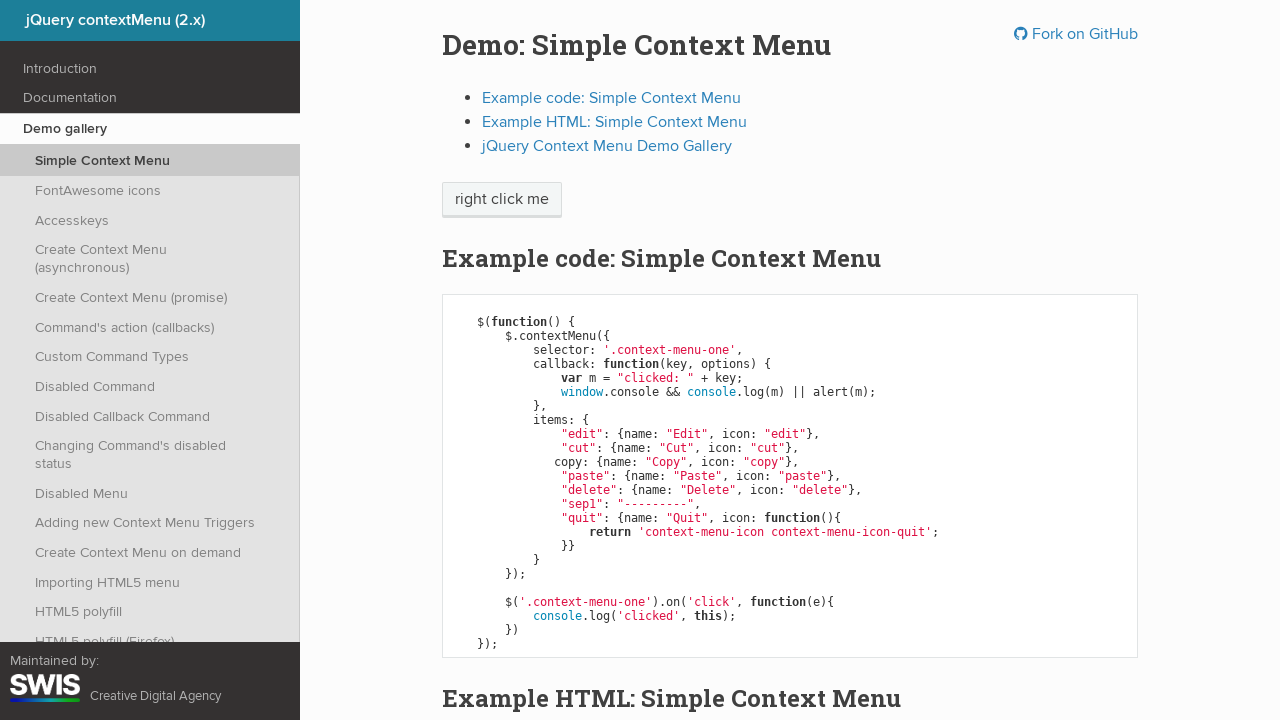

Performed right-click action on the button element at (502, 200) on xpath=//span[.='right click me']
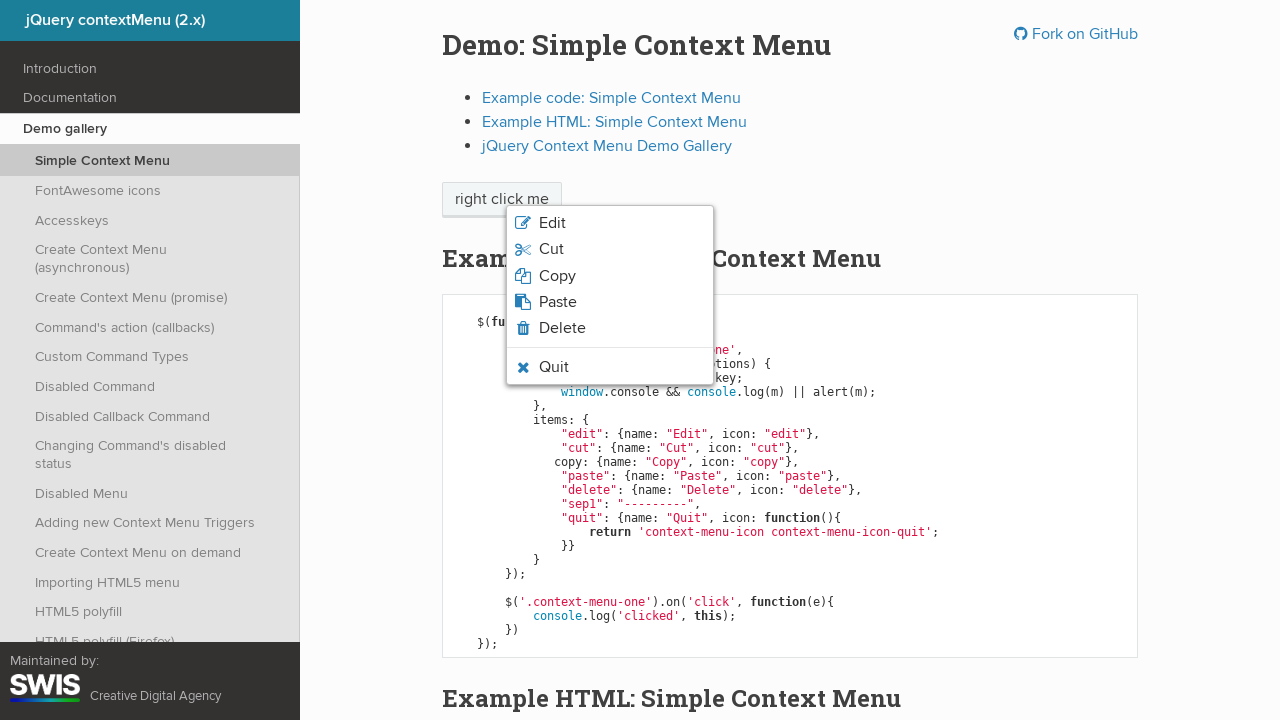

Context menu appeared after right-click
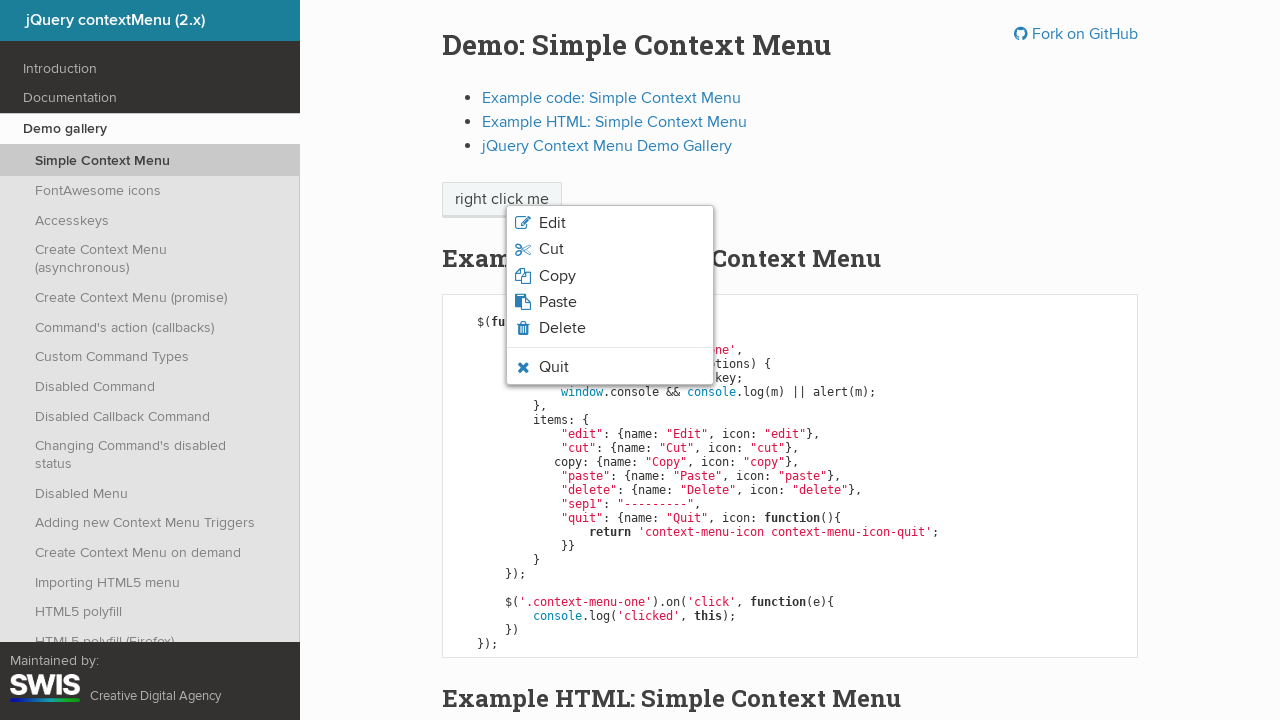

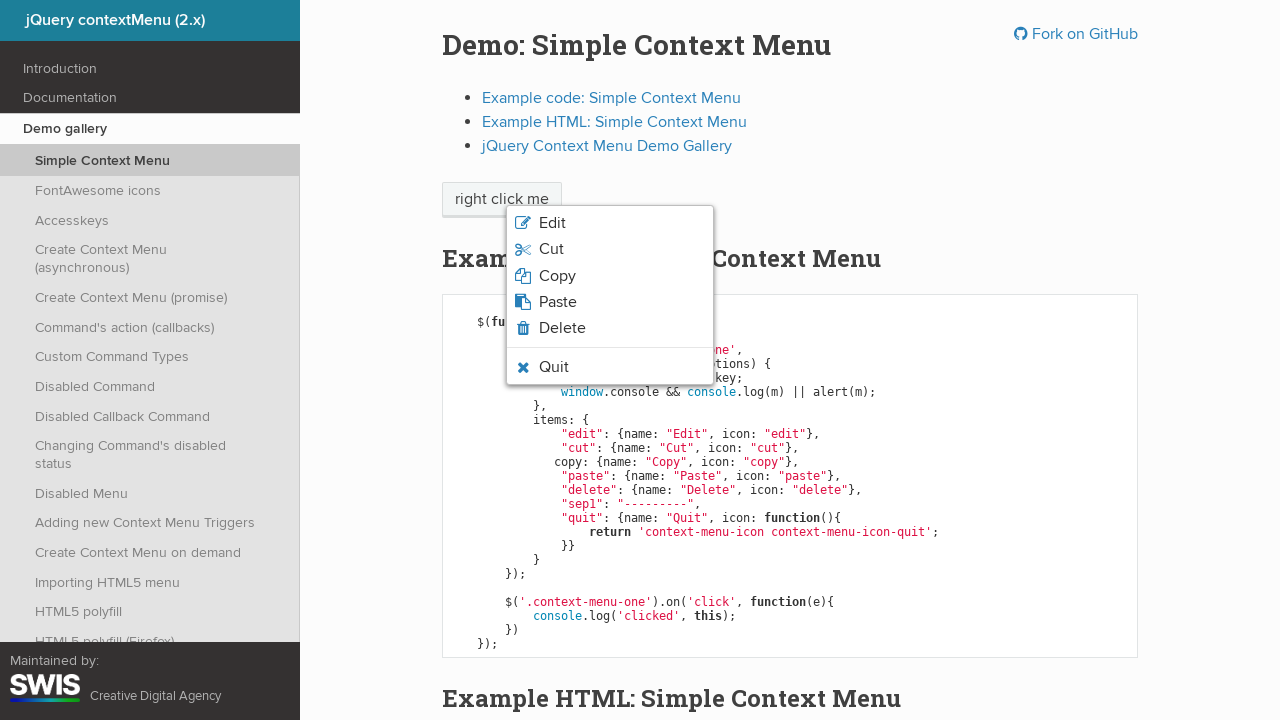